Tests A/B test opt-out by adding an opt-out cookie before visiting the split testing page, then navigating to the page and verifying it shows "No A/B Test"

Starting URL: http://the-internet.herokuapp.com

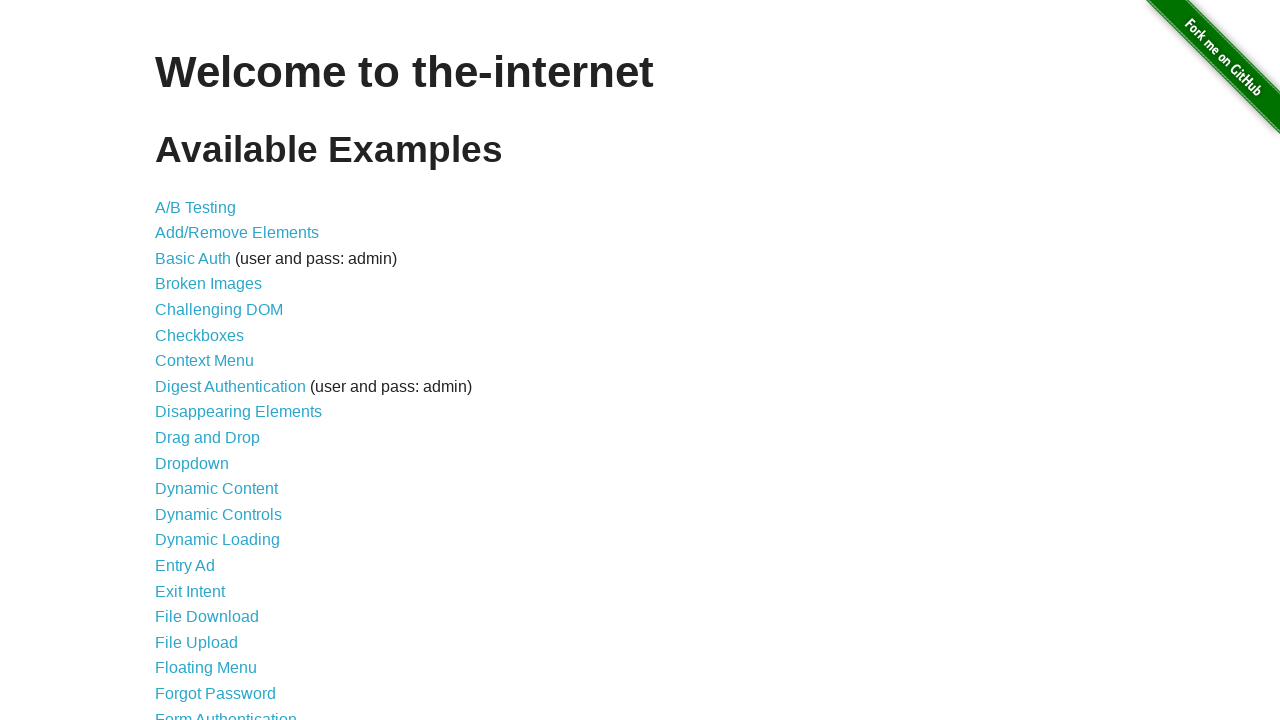

Added optimizelyOptOut cookie with value 'true' to opt out of A/B testing
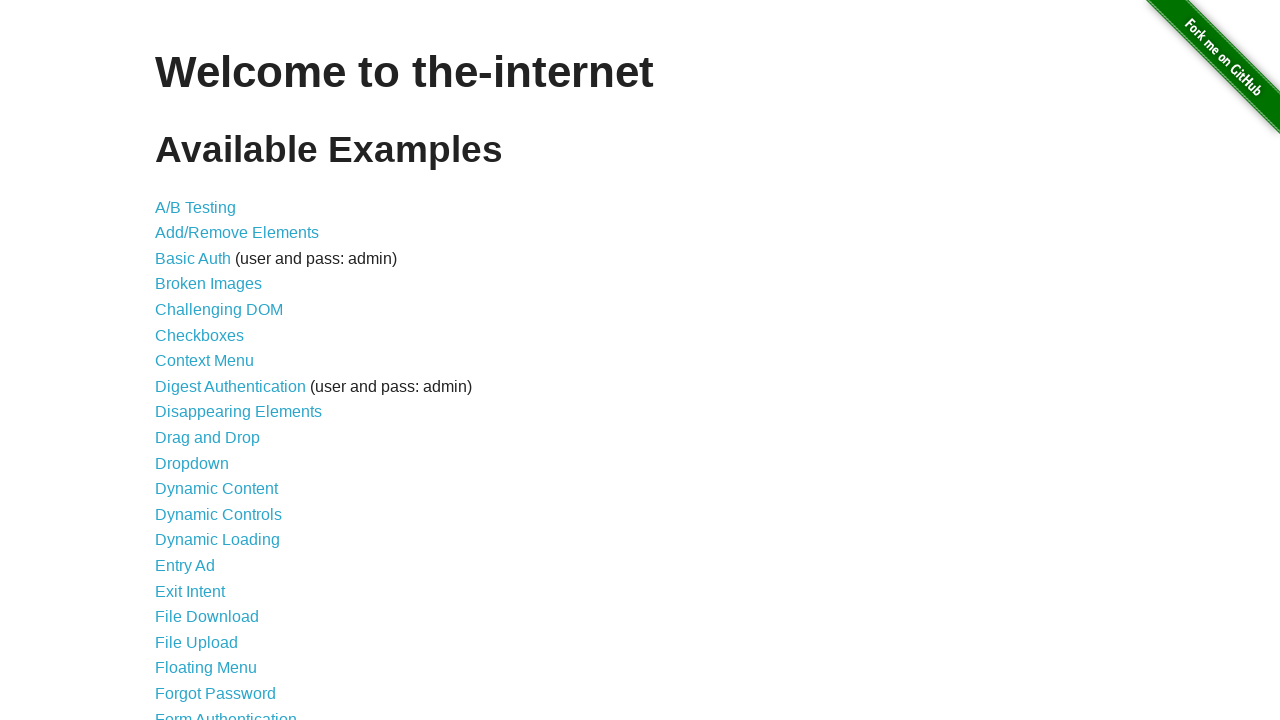

Navigated to A/B test page at http://the-internet.herokuapp.com/abtest
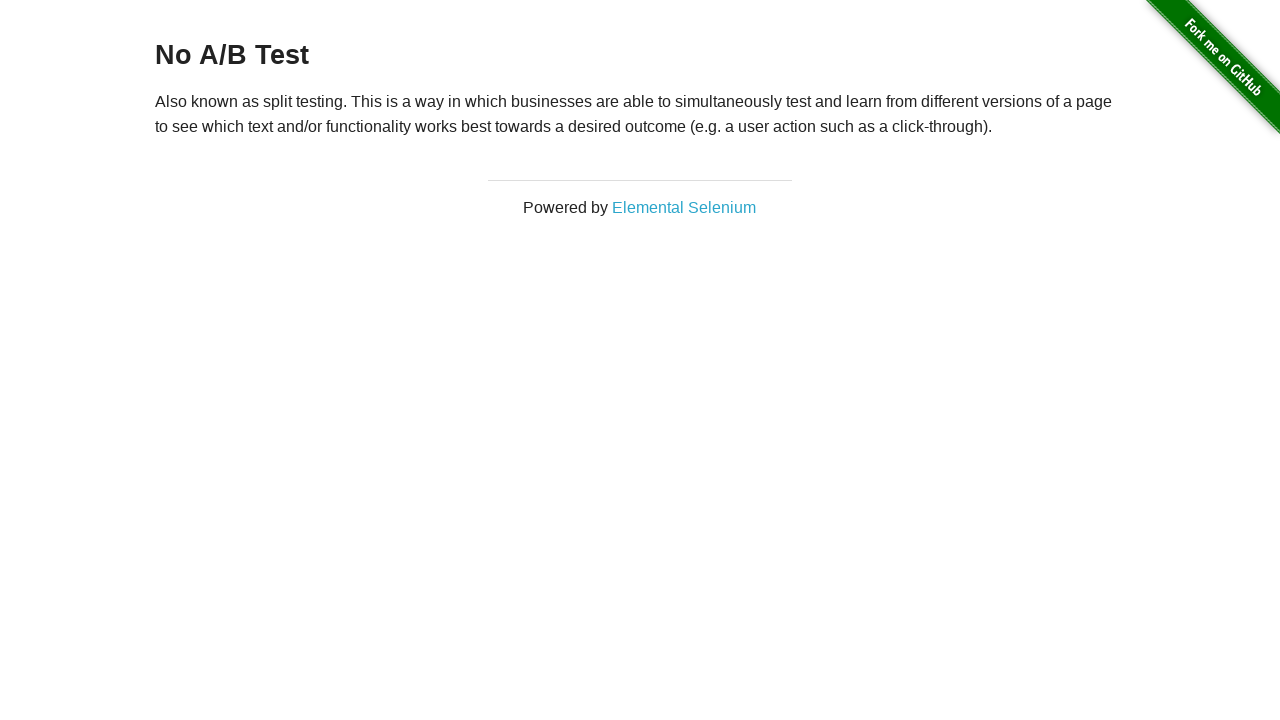

Verified heading element is present on the page
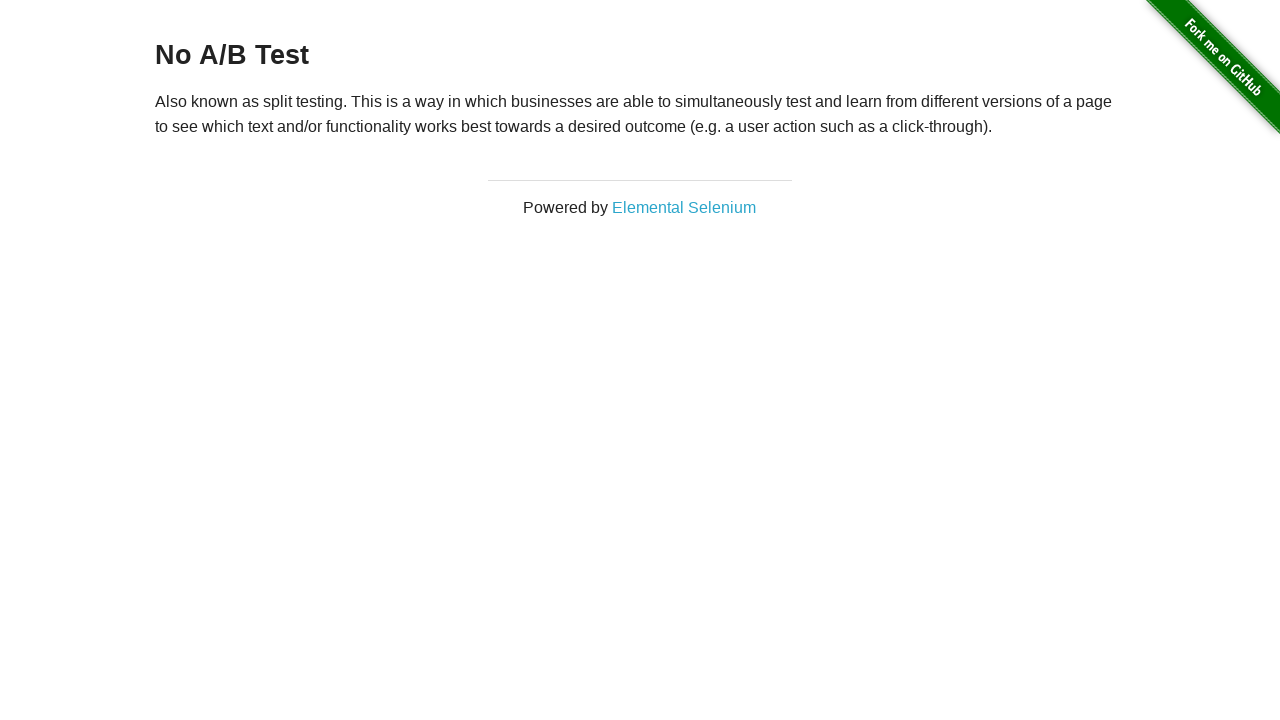

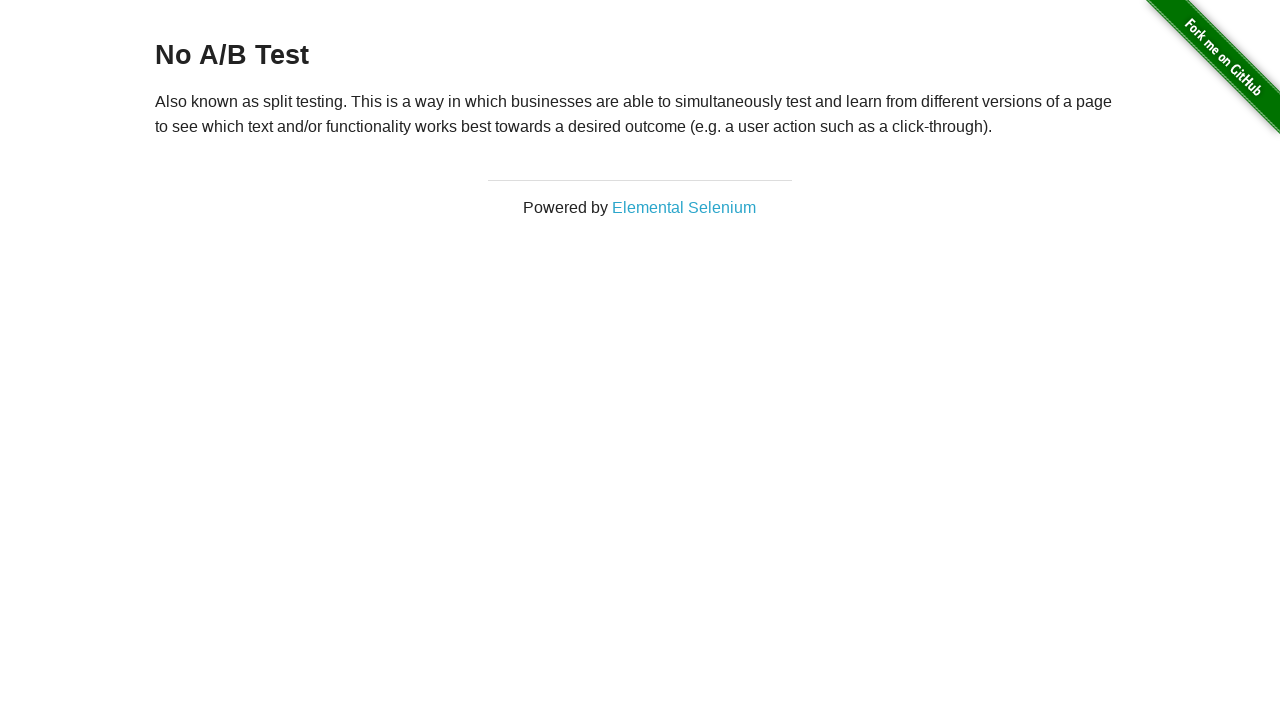